Tests JT Express tracking functionality by checking for popups, entering a tracking number, and searching for shipment information

Starting URL: https://jtexpress.vn/vi

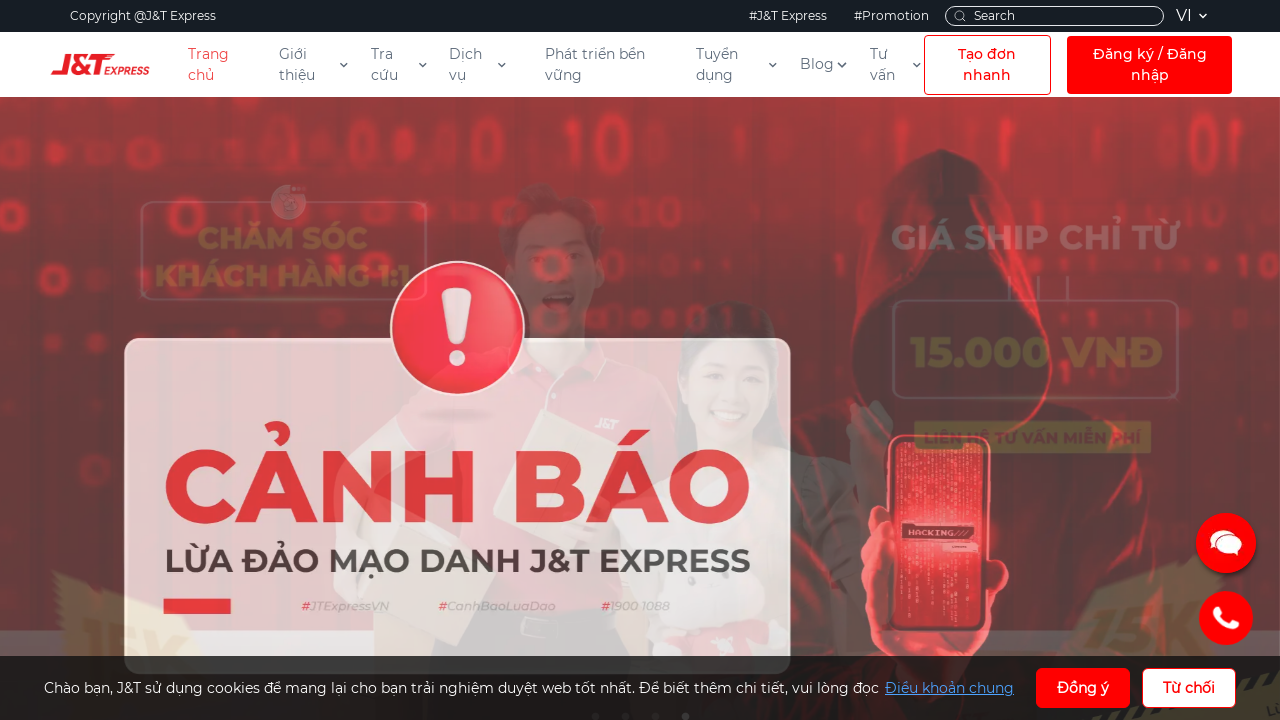

Located popup element with class 'sourceList.popupUrl'
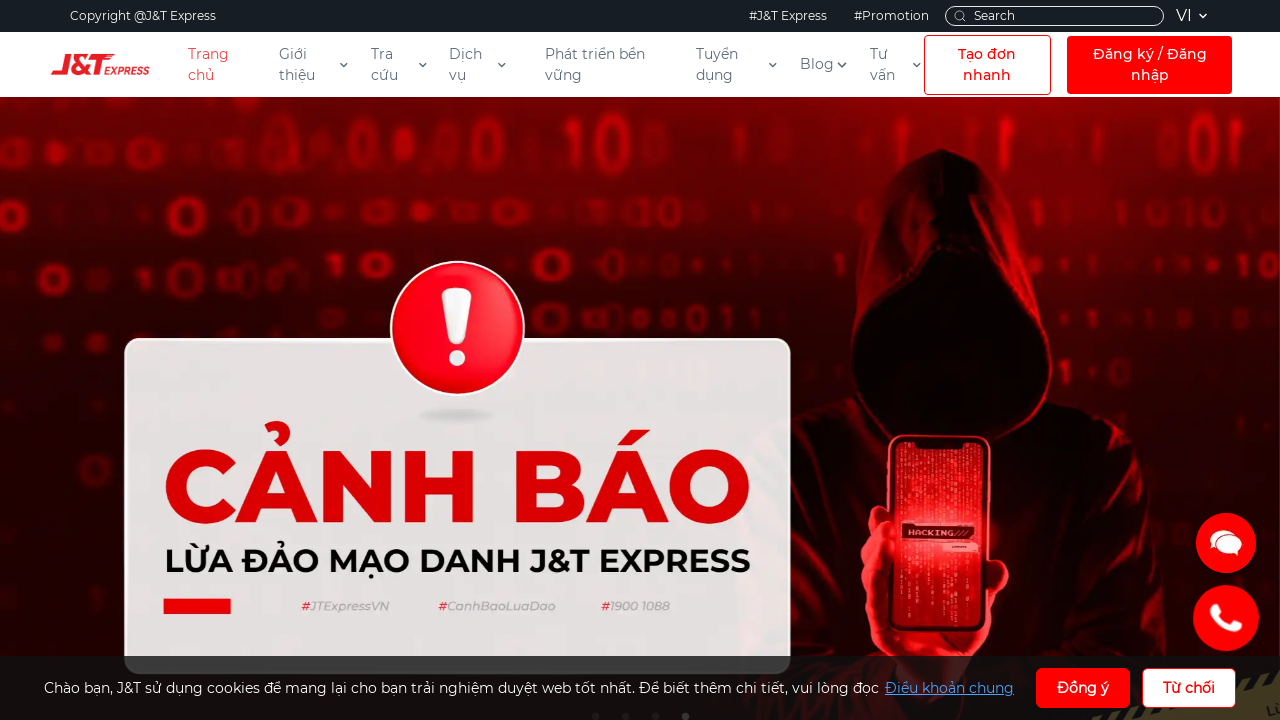

Clicked on tracking input field (billcode) at (556, 360) on input[name='billcode']
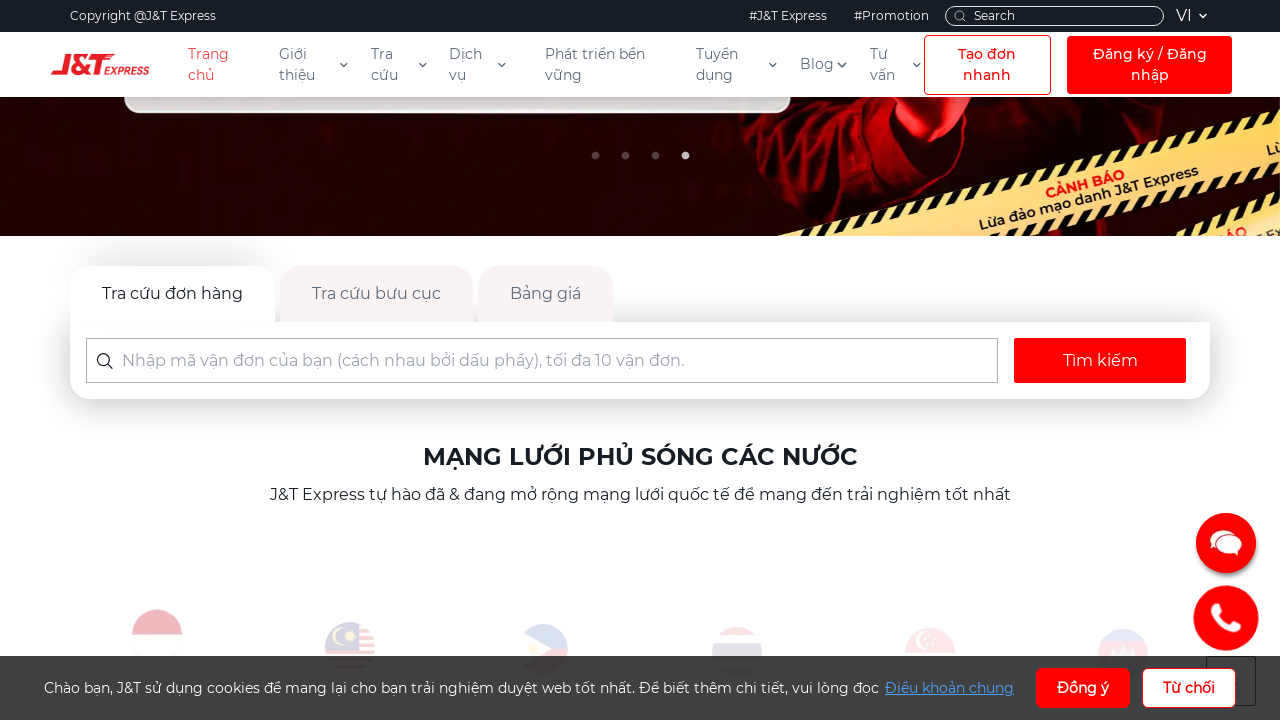

Entered tracking number '00004444999924' in billcode field on input[name='billcode']
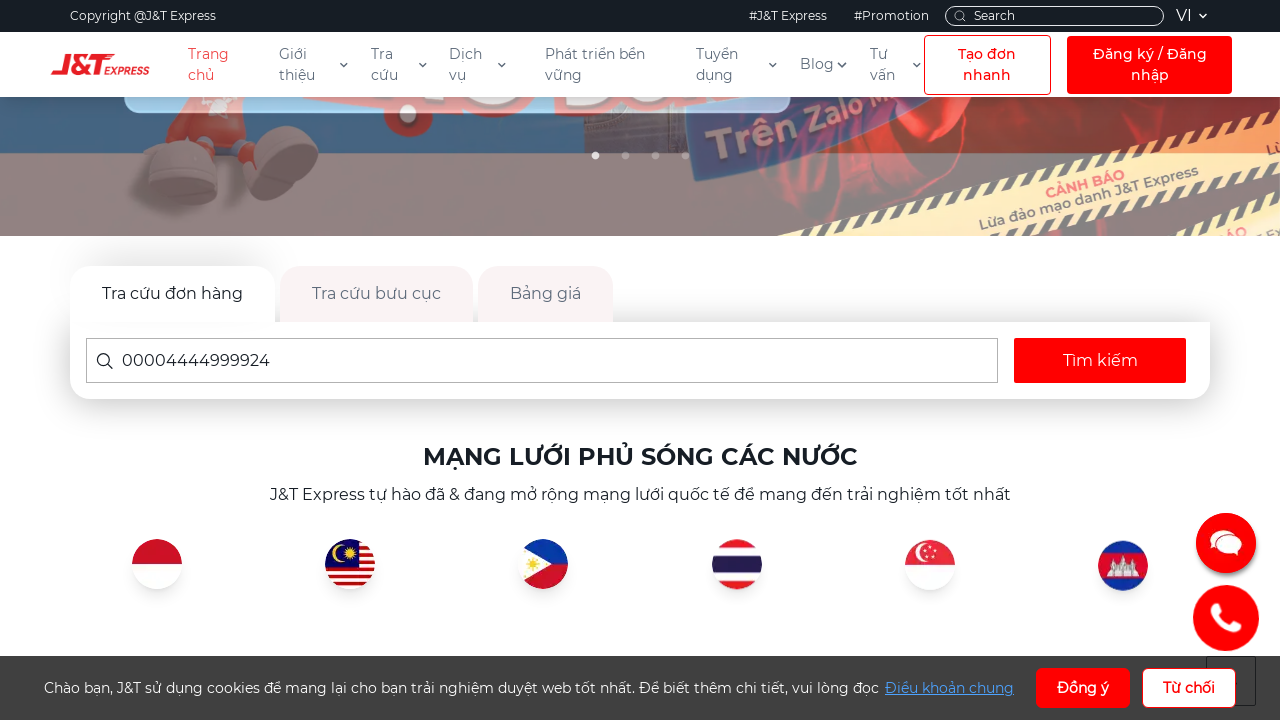

Clicked 'Tìm kiếm' (Search) button to search for shipment at (1100, 360) on xpath=//button[contains(text(), 'Tìm kiếm')]
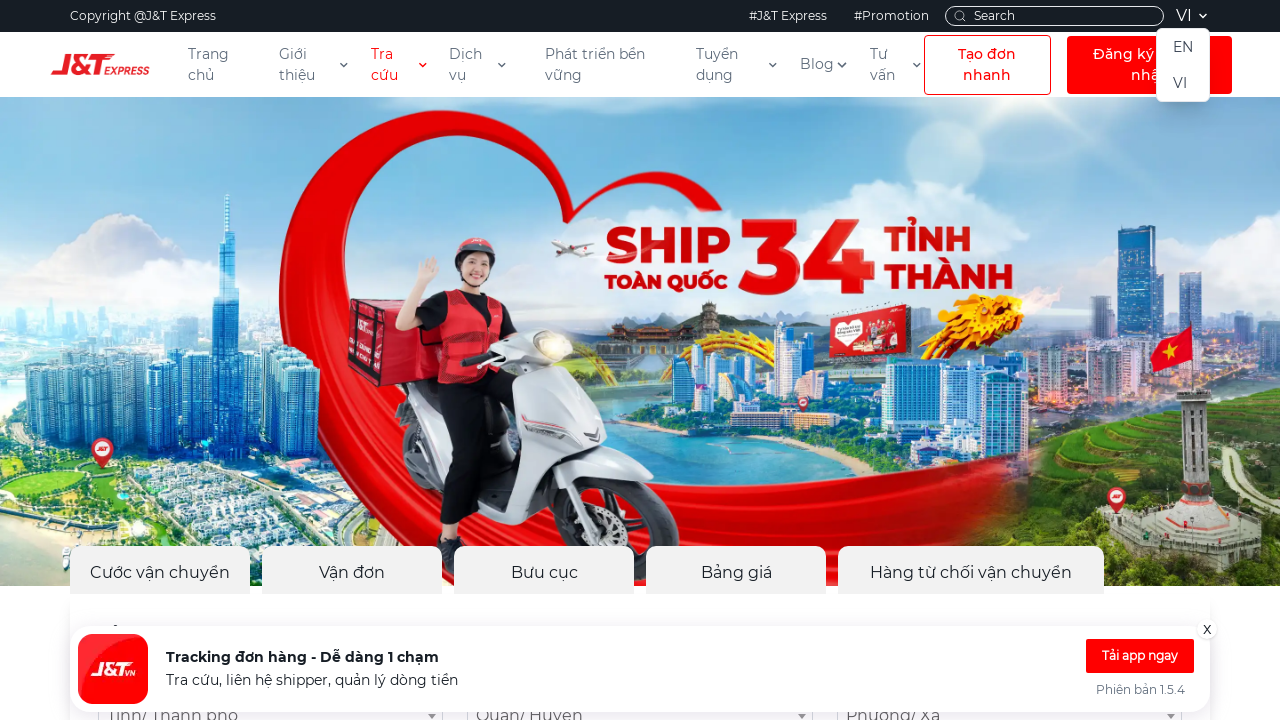

Waited 2 seconds for search results to load
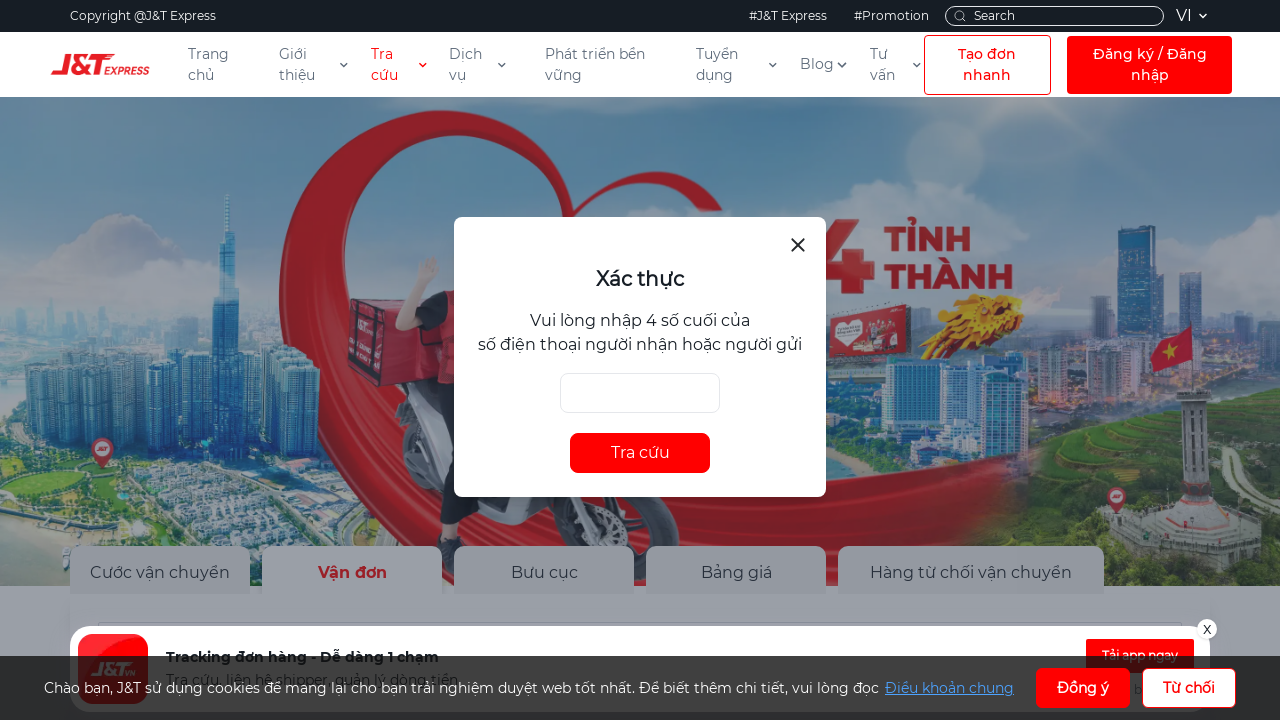

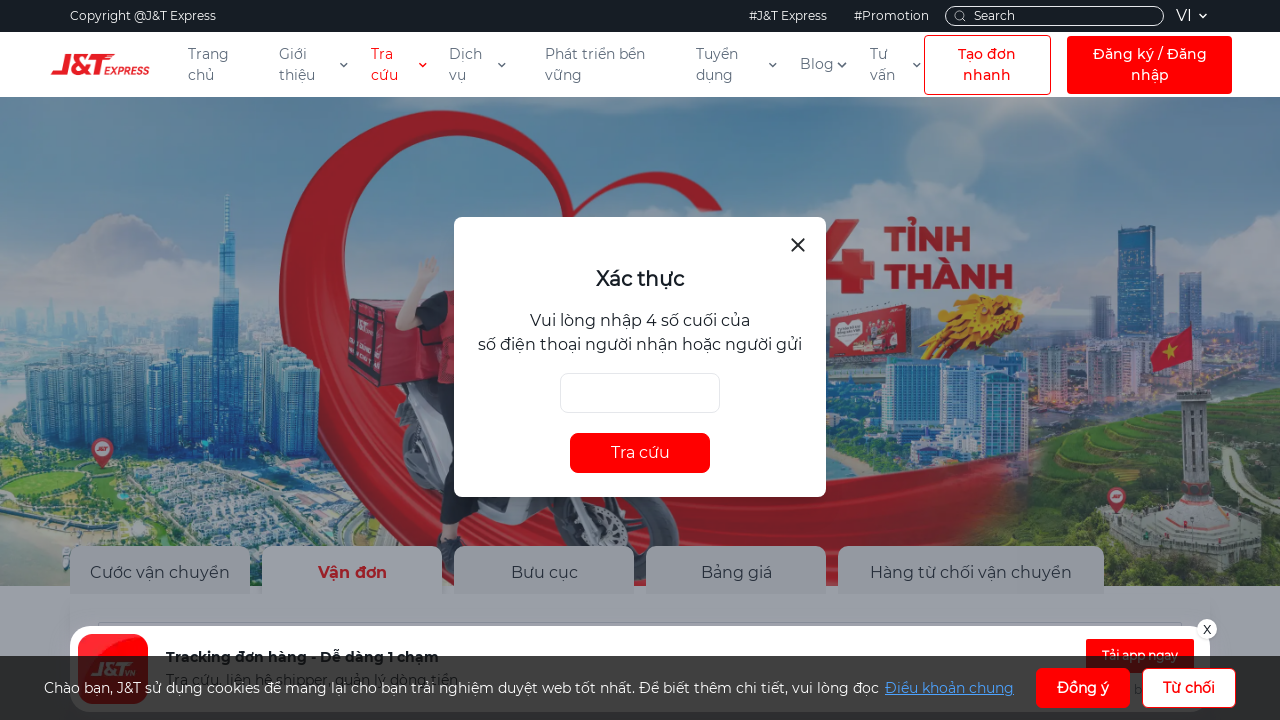